Tests e-commerce flow by navigating to laptops category, selecting MacBook Air, adding it to cart, and viewing the cart contents

Starting URL: https://www.demoblaze.com

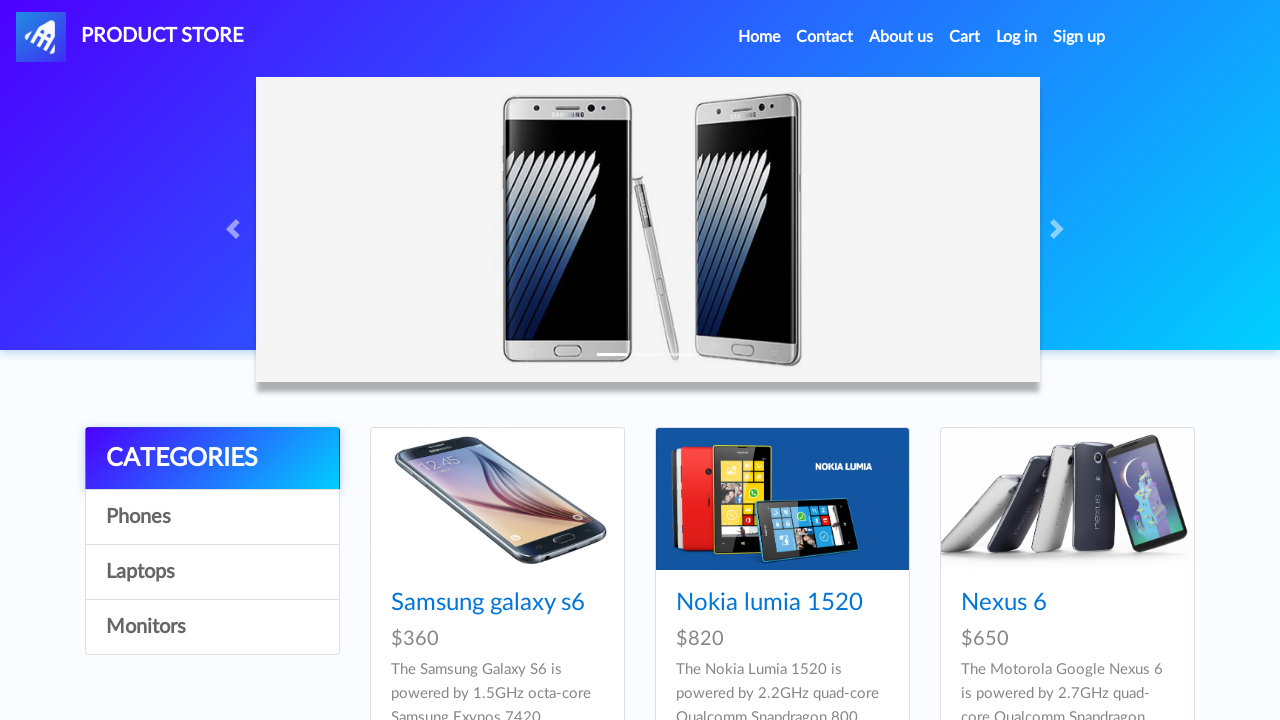

Clicked on Laptops category at (212, 572) on a:text('Laptops')
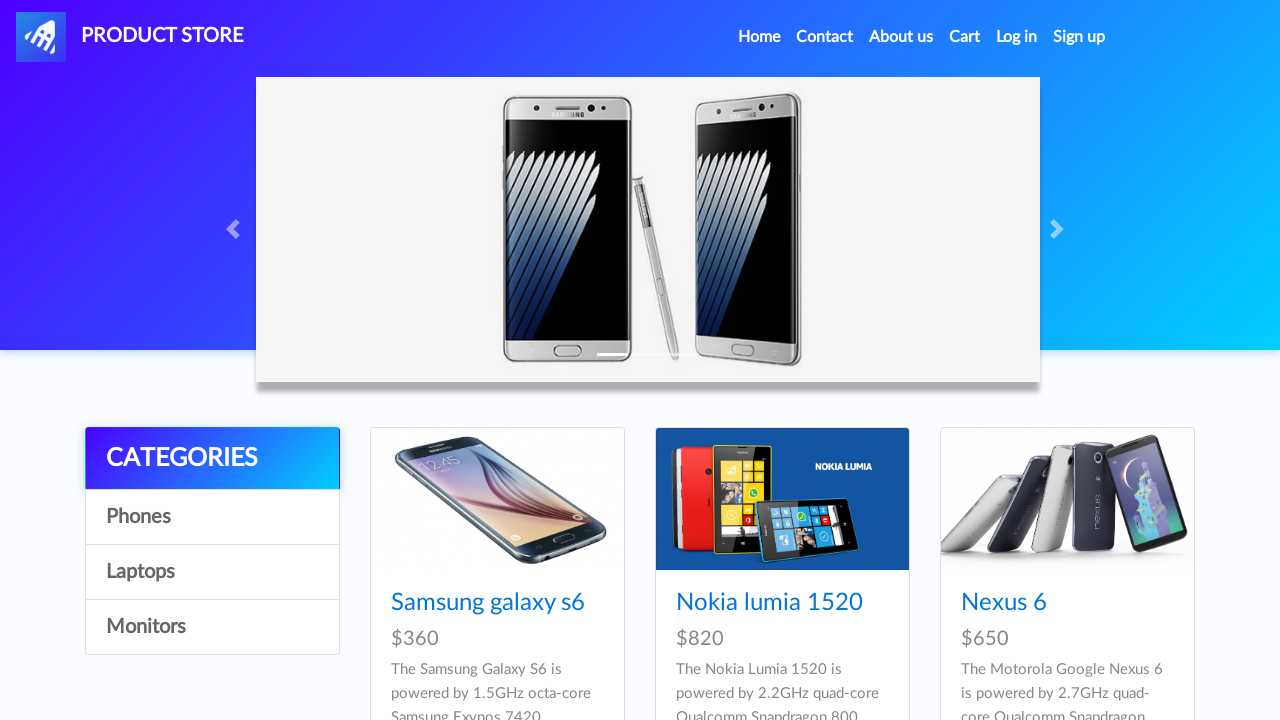

Waited 2 seconds for Laptops category to load
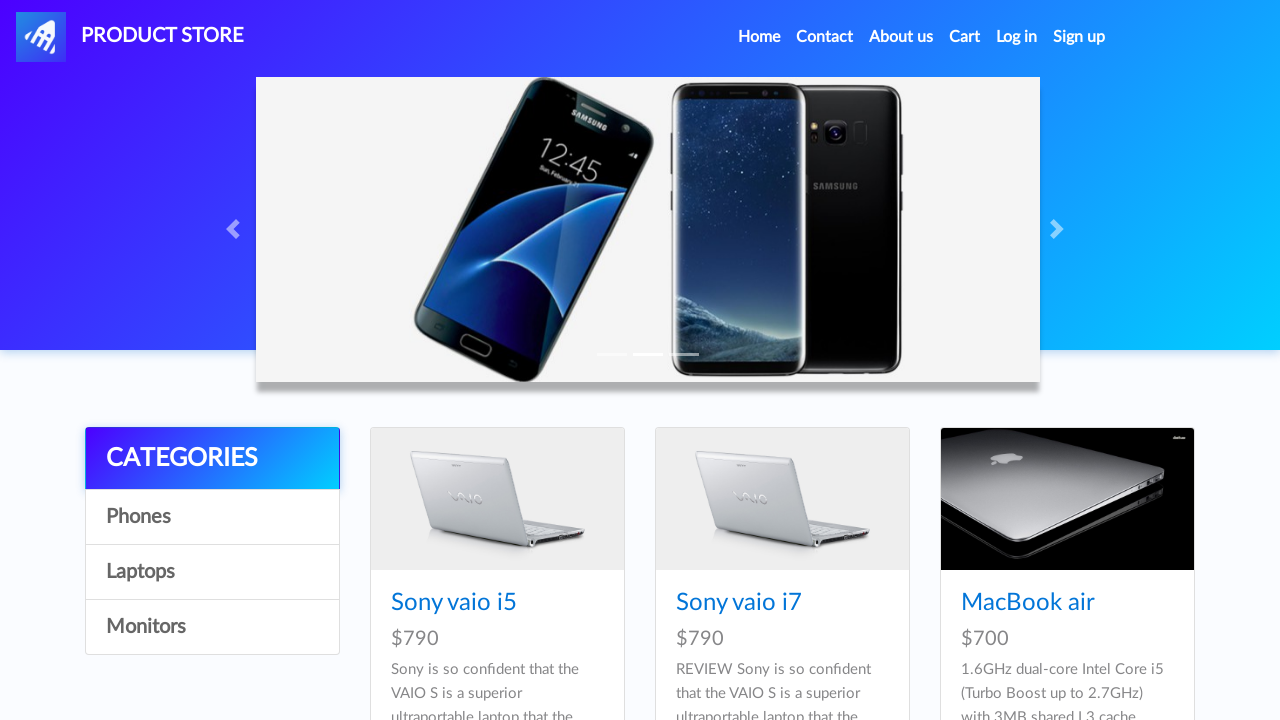

Clicked on MacBook Air product at (1028, 603) on a:text('MacBook air')
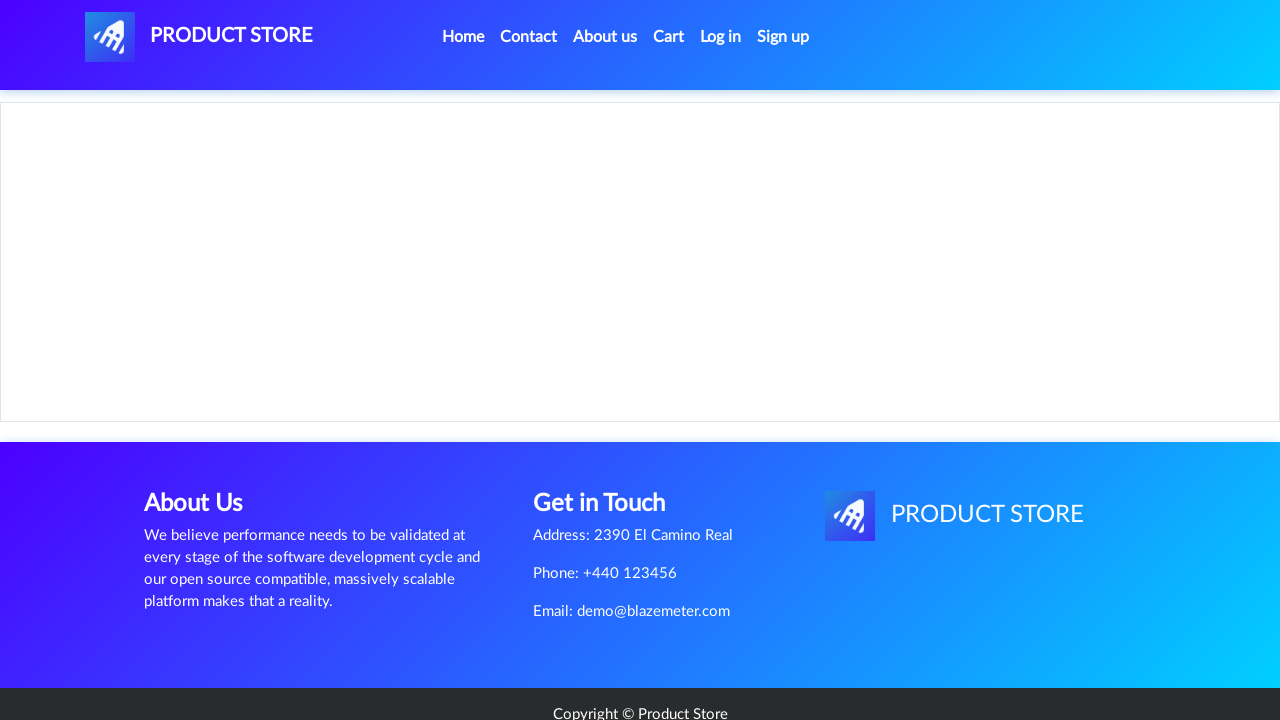

Waited 2 seconds for MacBook Air product page to load
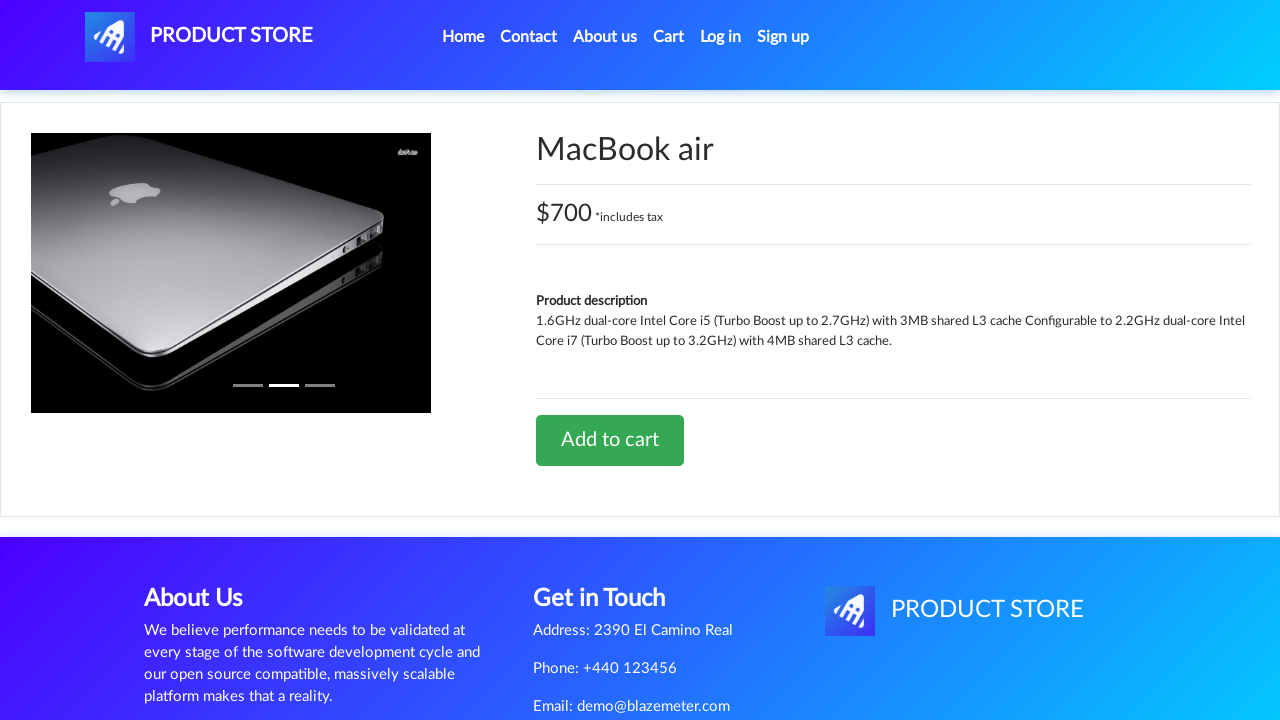

Clicked Add to cart button at (610, 440) on a:text('Add to cart')
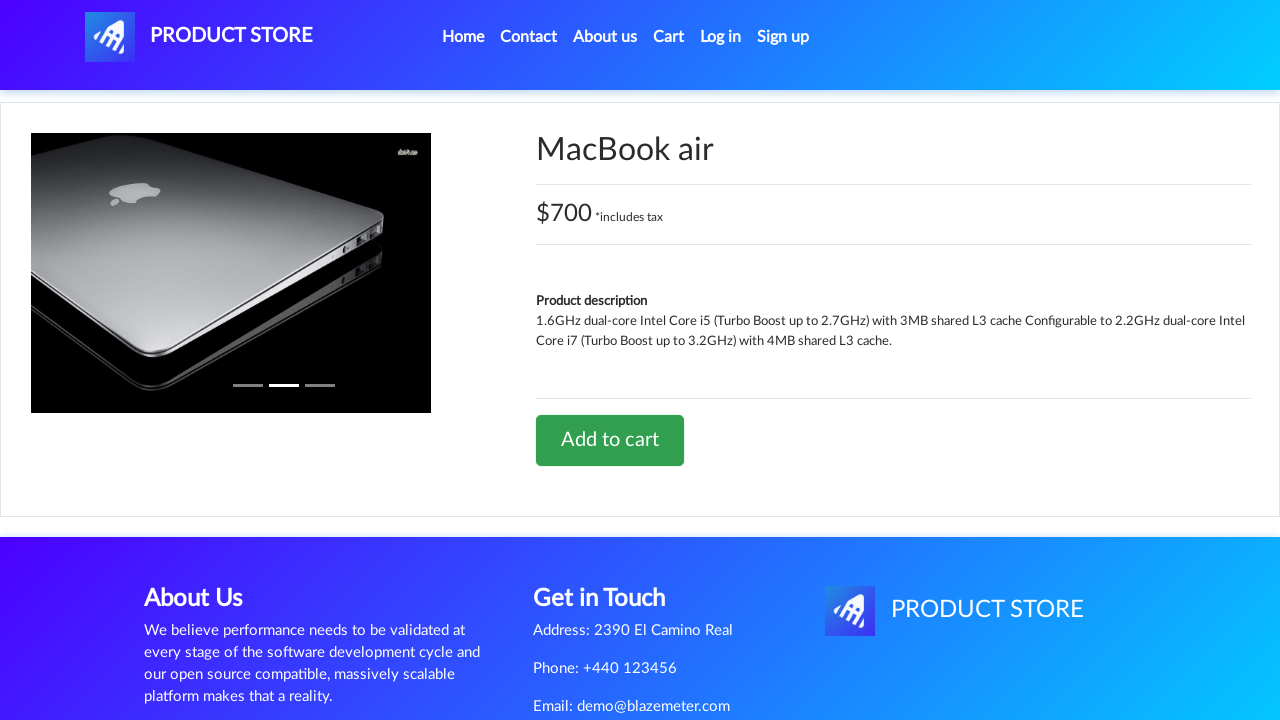

Waited 1 second after clicking Add to cart
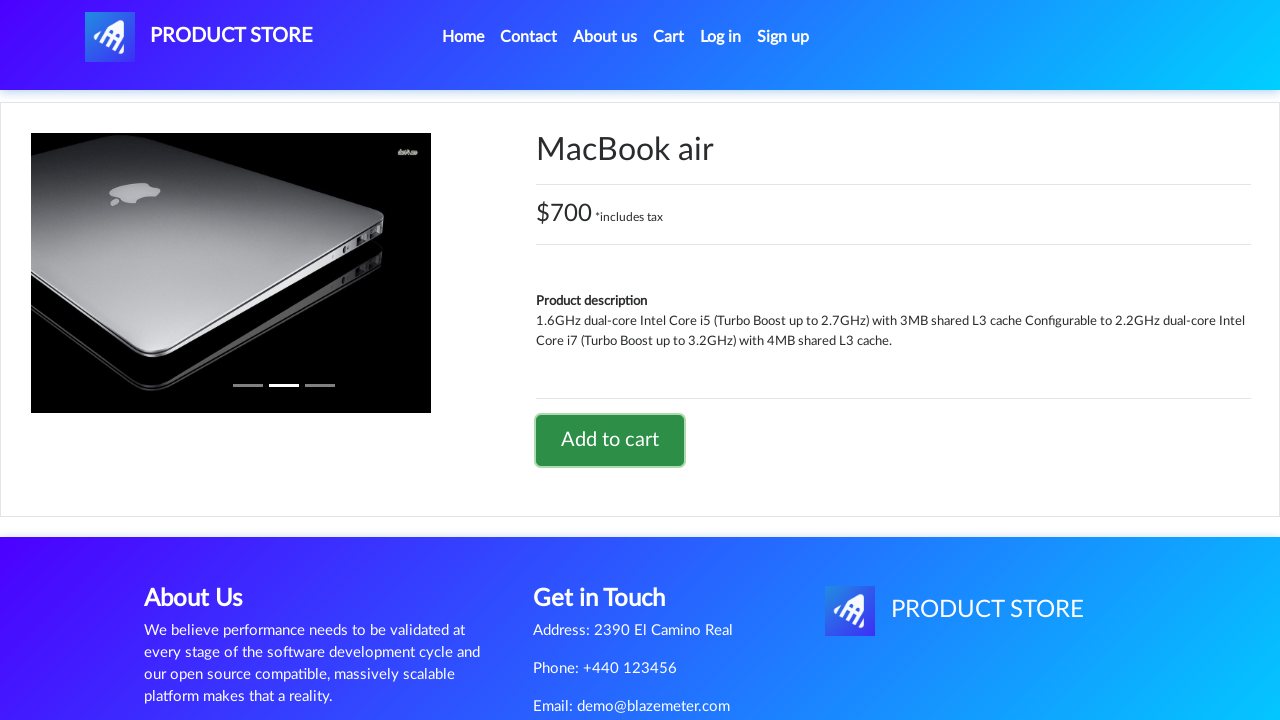

Accepted the alert dialog
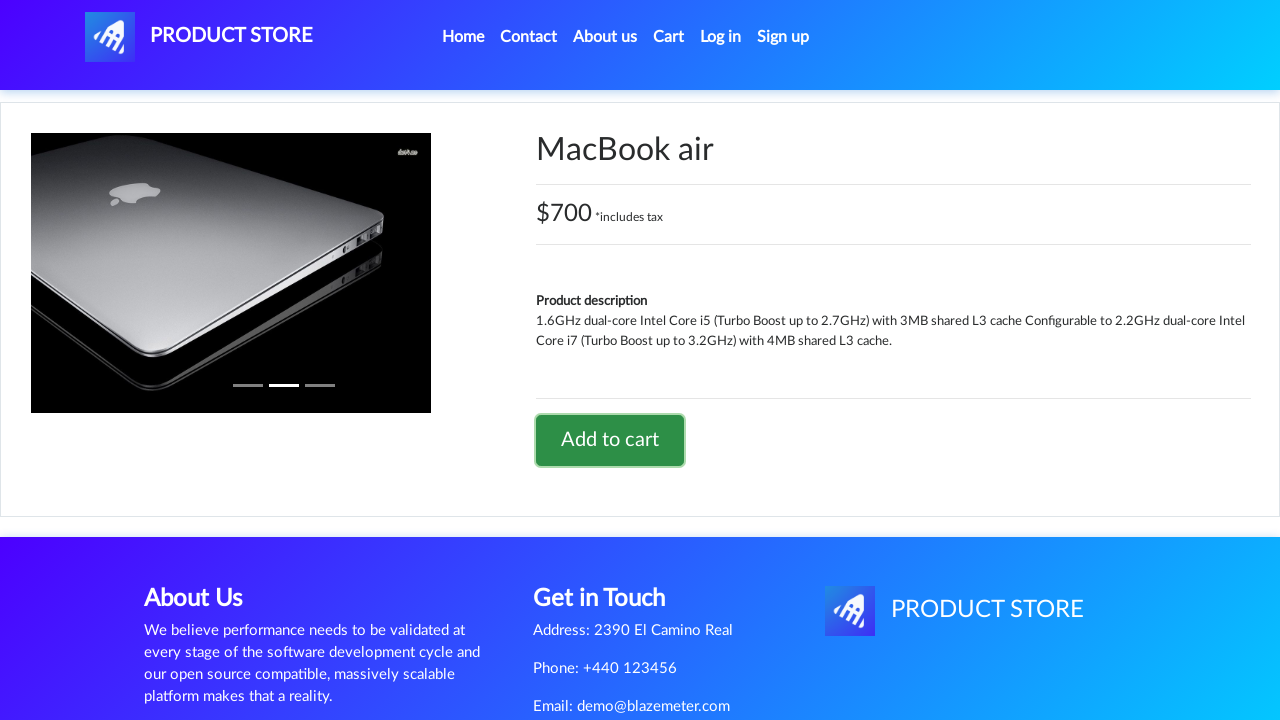

Clicked on Cart navigation link at (669, 37) on a:text('Cart')
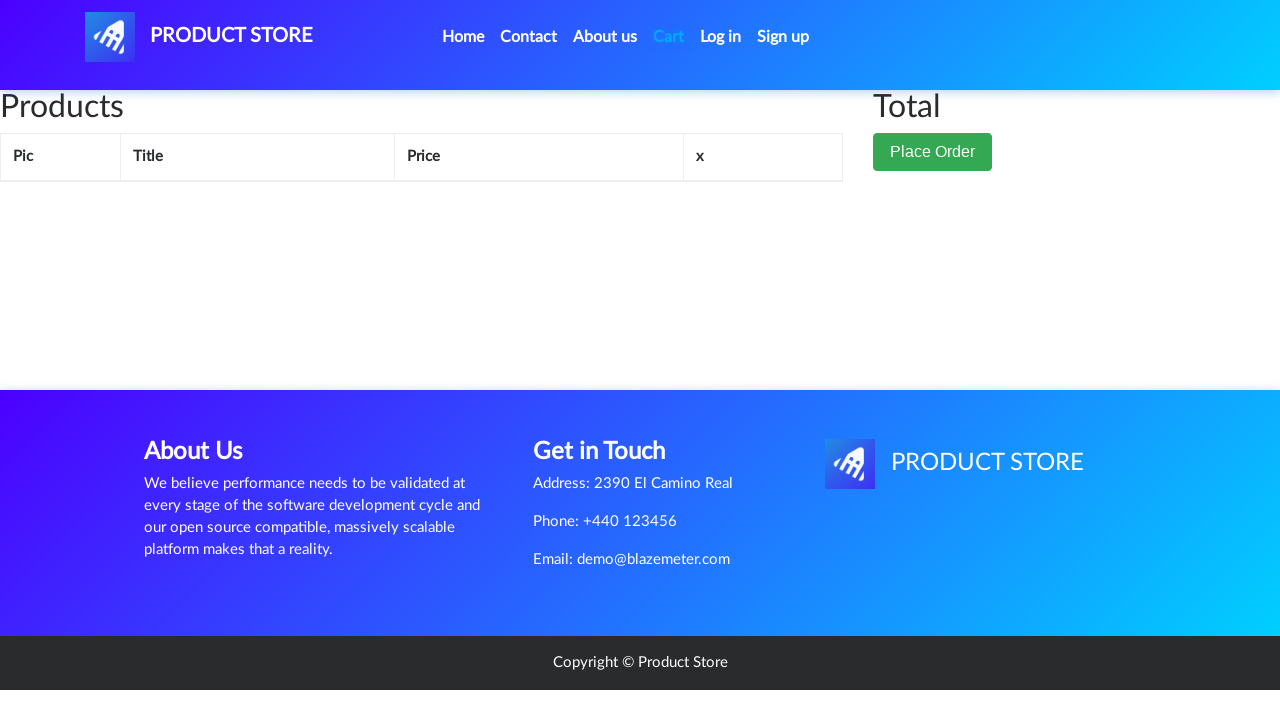

Waited 1 second for cart page to load
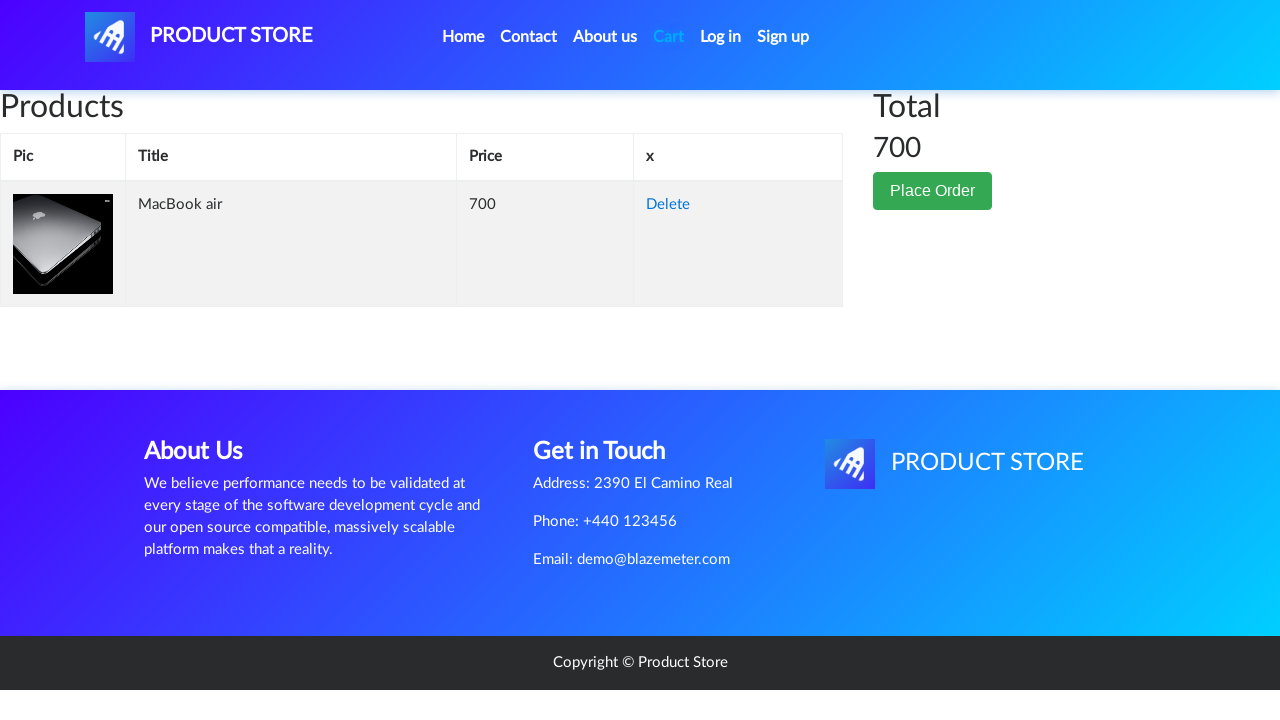

Cart items loaded successfully
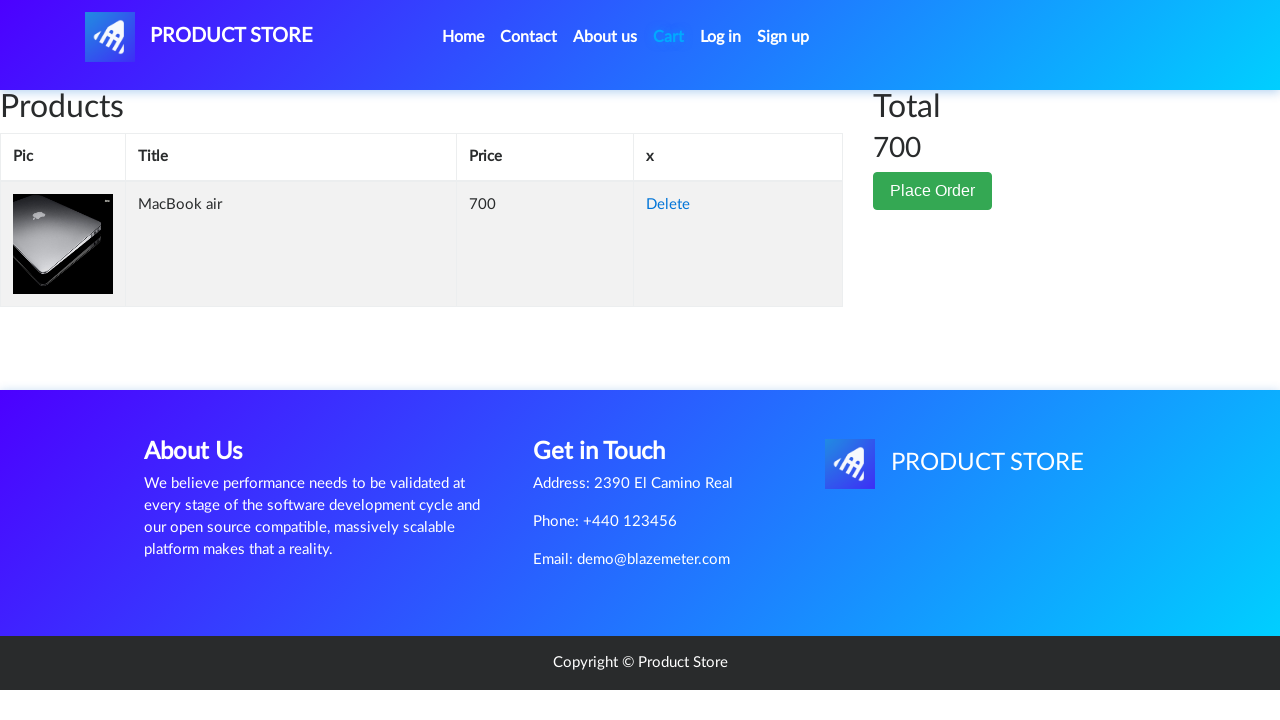

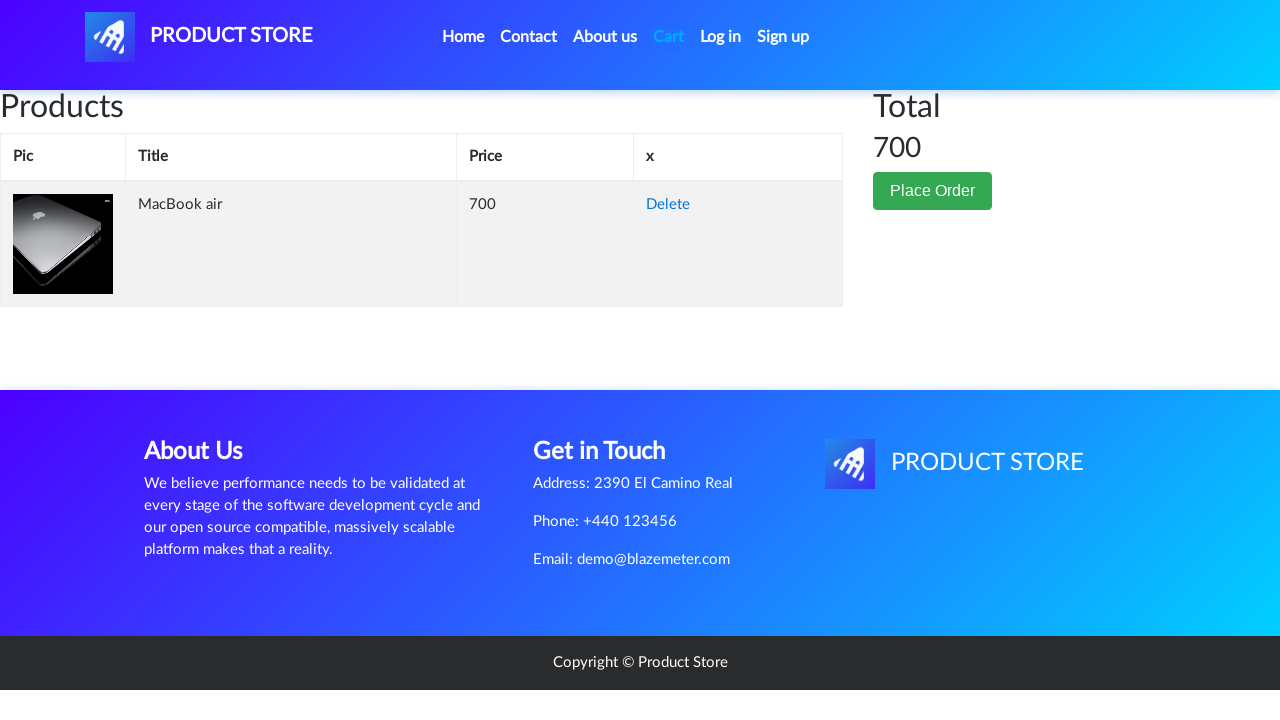